Tests passenger selection dropdown by opening the passenger info section, incrementing adult count 5 times, and closing the selection

Starting URL: https://rahulshettyacademy.com/dropdownsPractise/

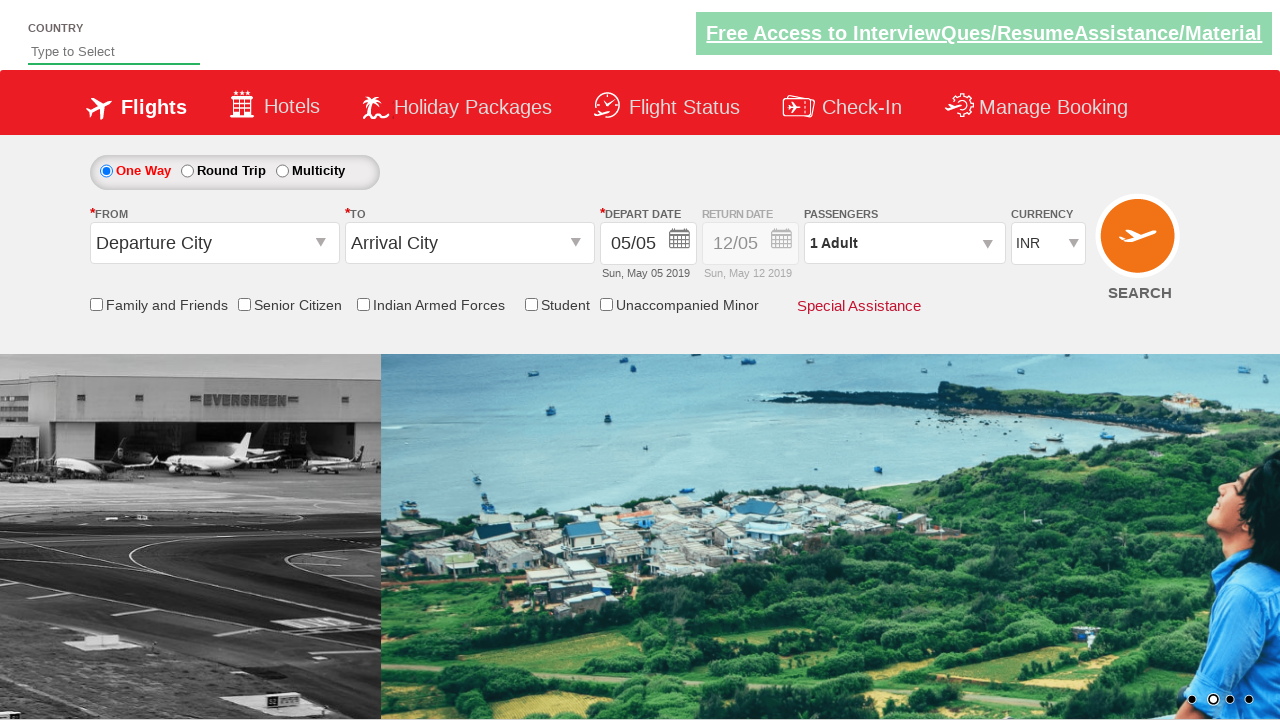

Clicked on passenger info dropdown to open it at (904, 243) on #divpaxinfo
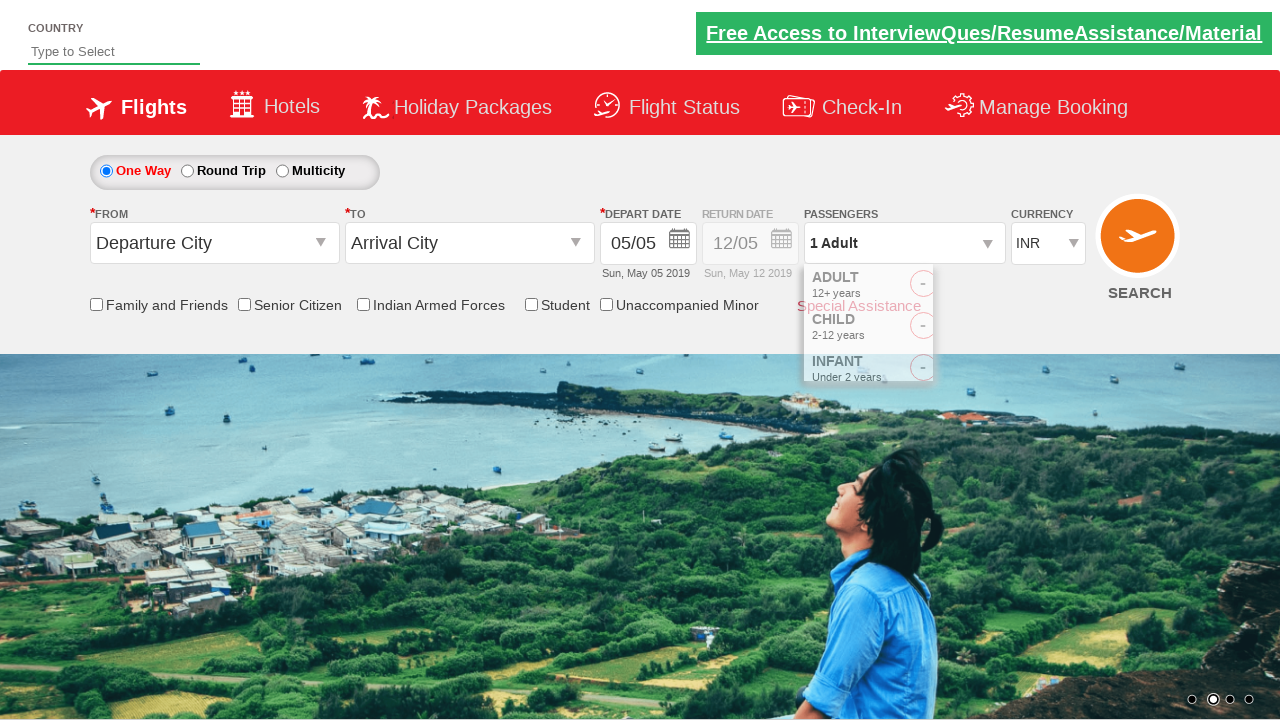

Waited 2 seconds for dropdown to fully open
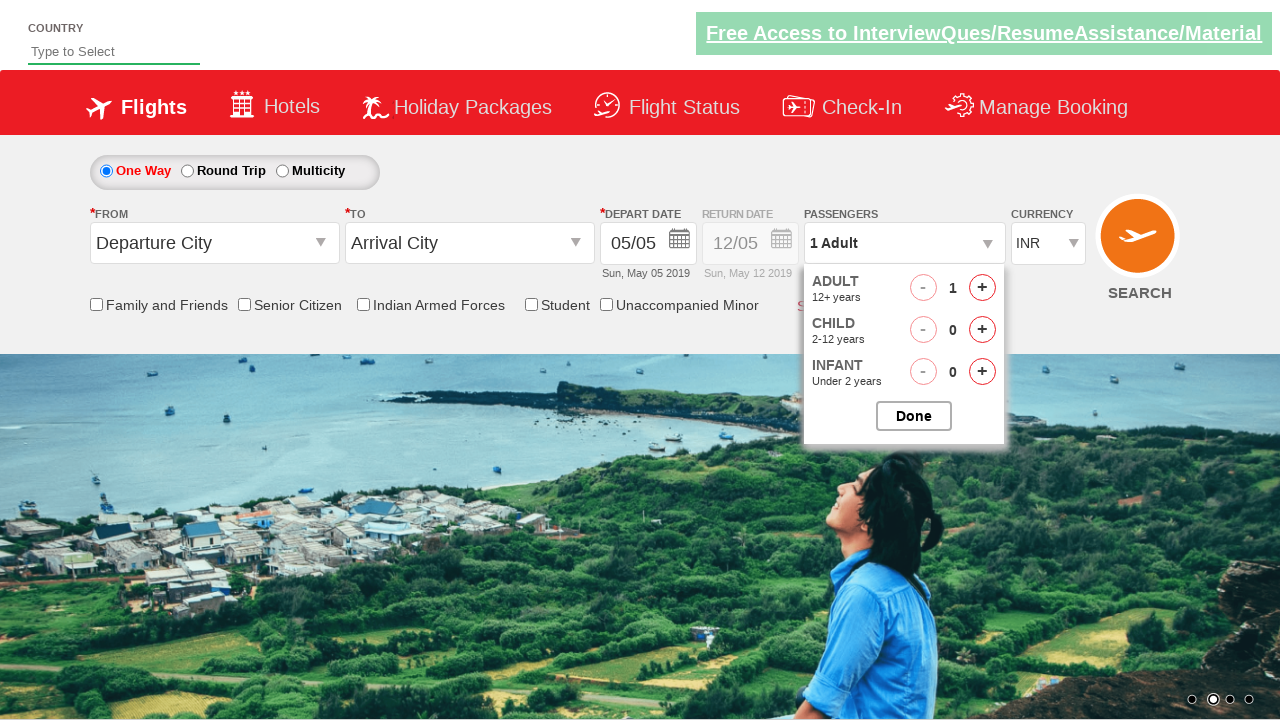

Clicked increment adult button (iteration 1 of 5) at (982, 288) on #hrefIncAdt
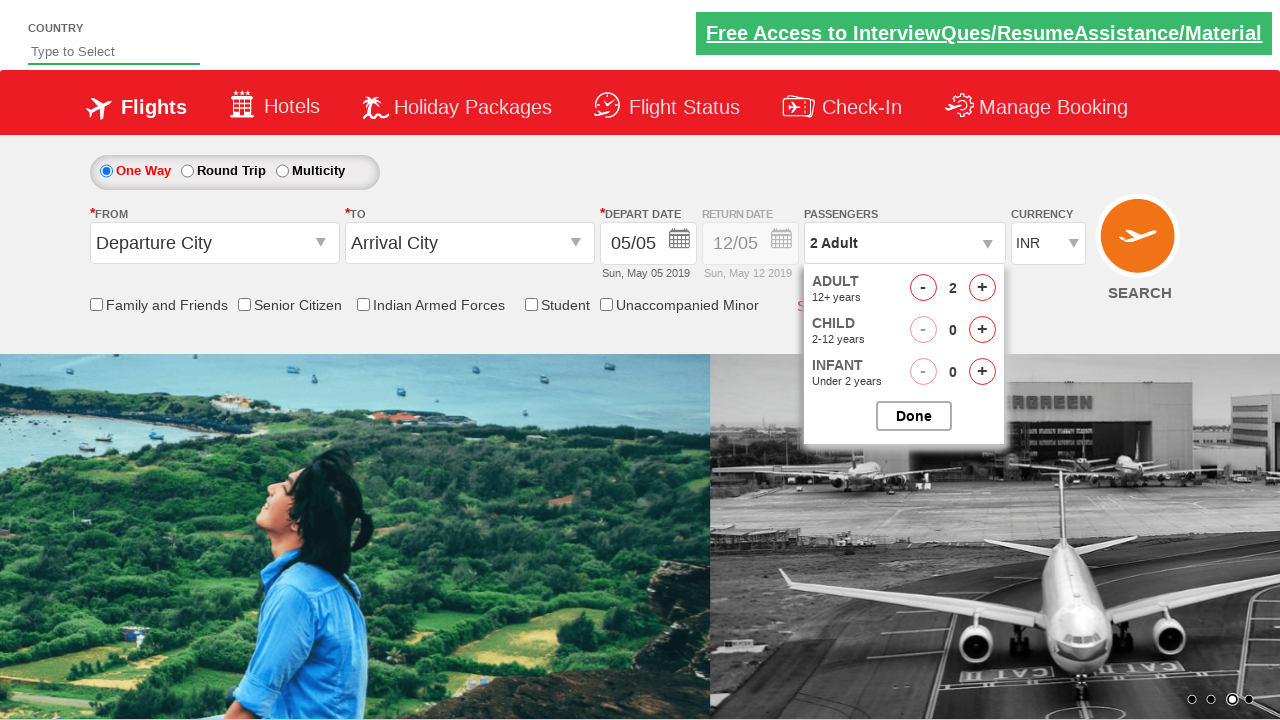

Clicked increment adult button (iteration 2 of 5) at (982, 288) on #hrefIncAdt
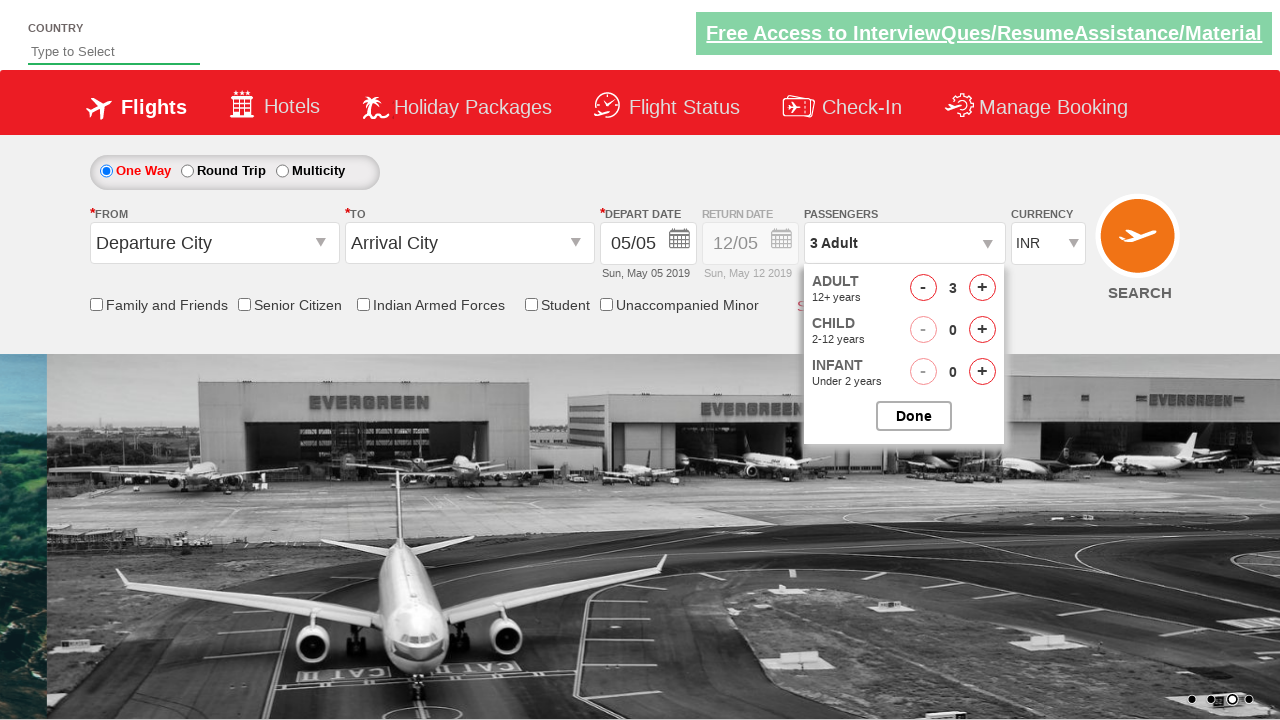

Clicked increment adult button (iteration 3 of 5) at (982, 288) on #hrefIncAdt
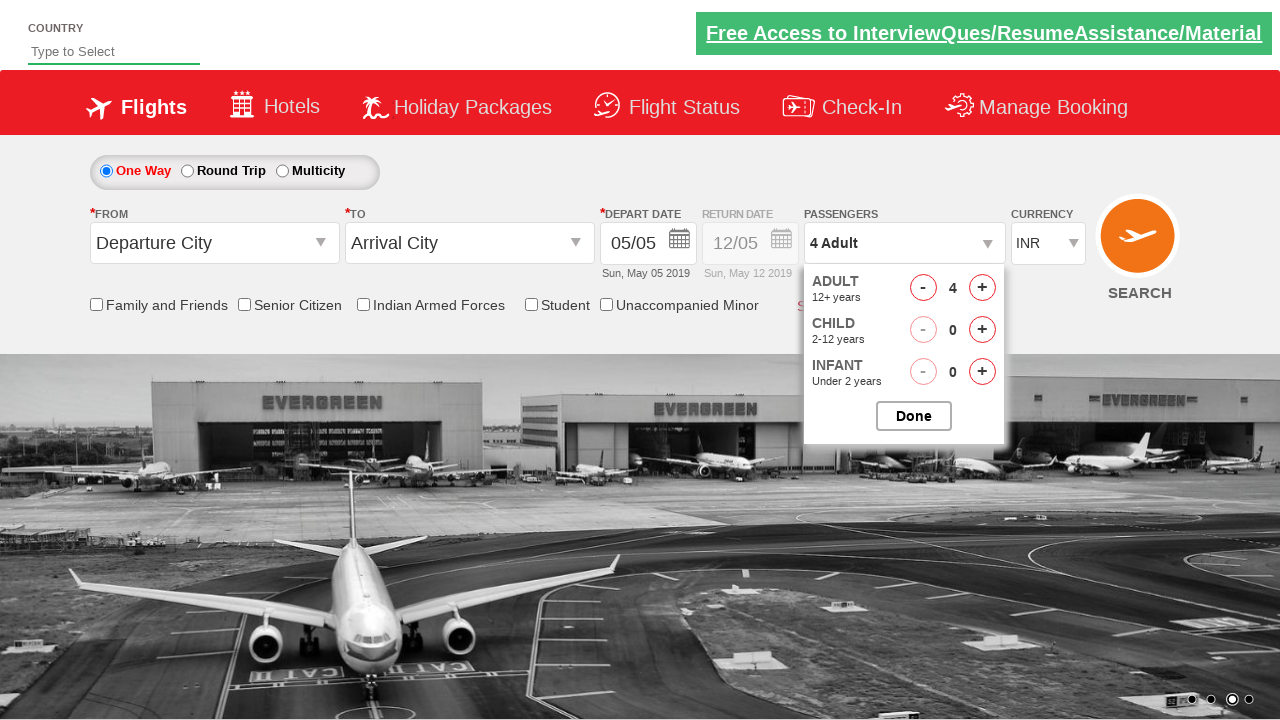

Clicked increment adult button (iteration 4 of 5) at (982, 288) on #hrefIncAdt
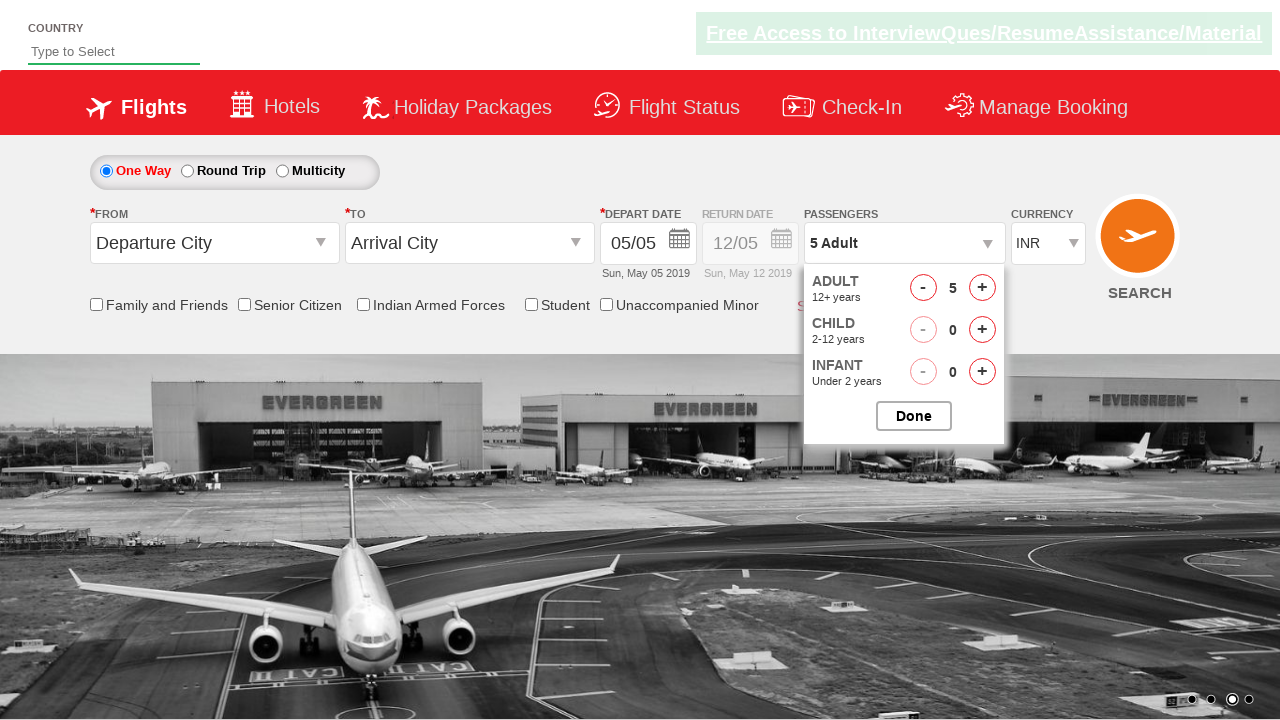

Clicked increment adult button (iteration 5 of 5) at (982, 288) on #hrefIncAdt
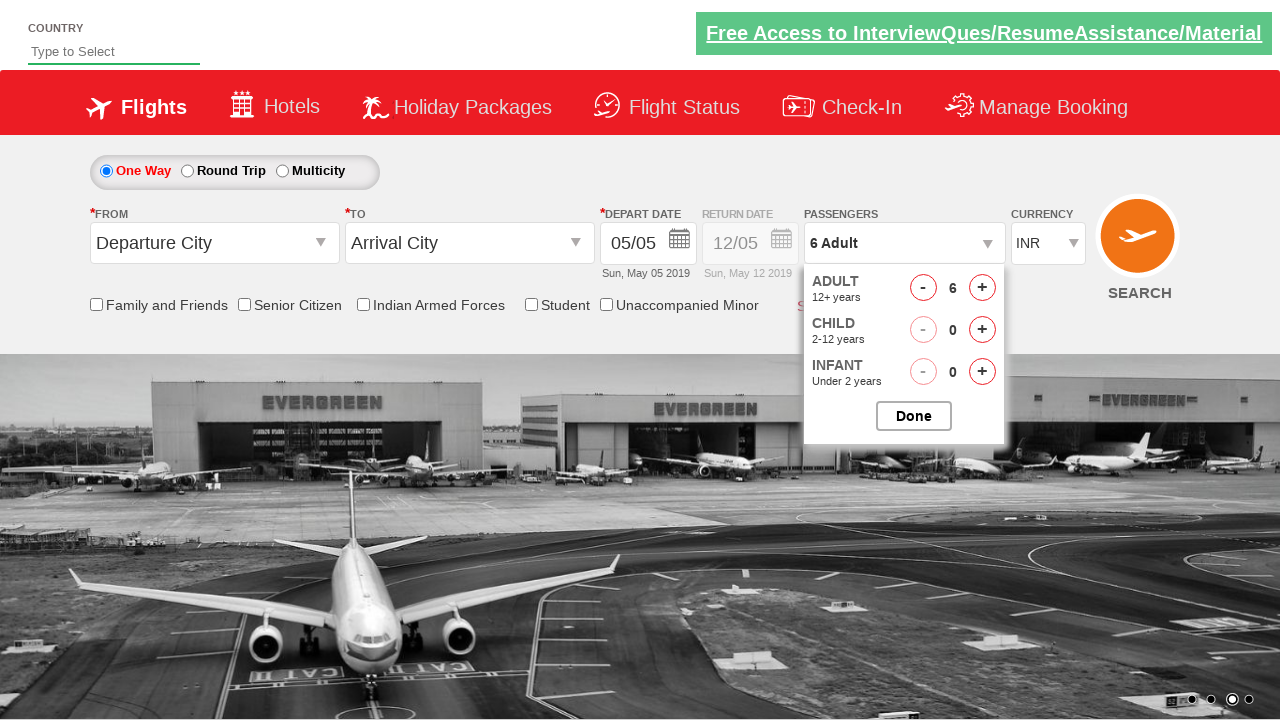

Closed the passenger selection dropdown at (914, 416) on #btnclosepaxoption
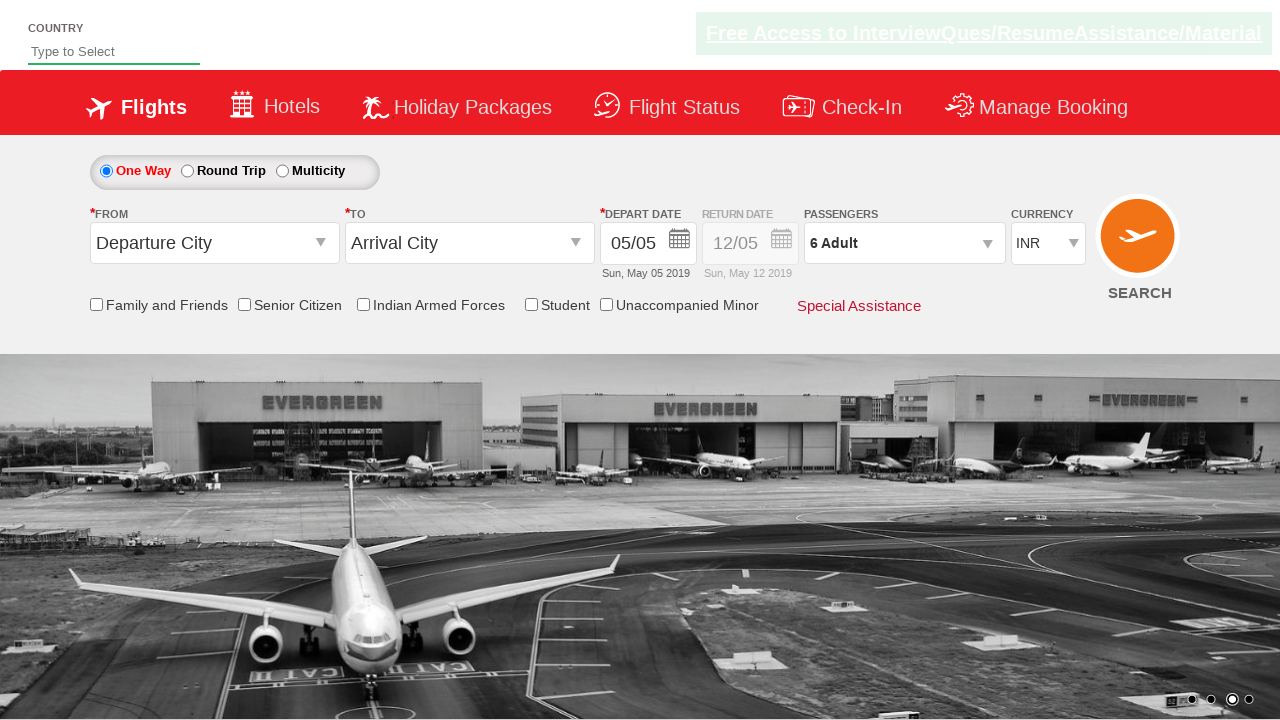

Retrieved selected passenger text: 6 Adult
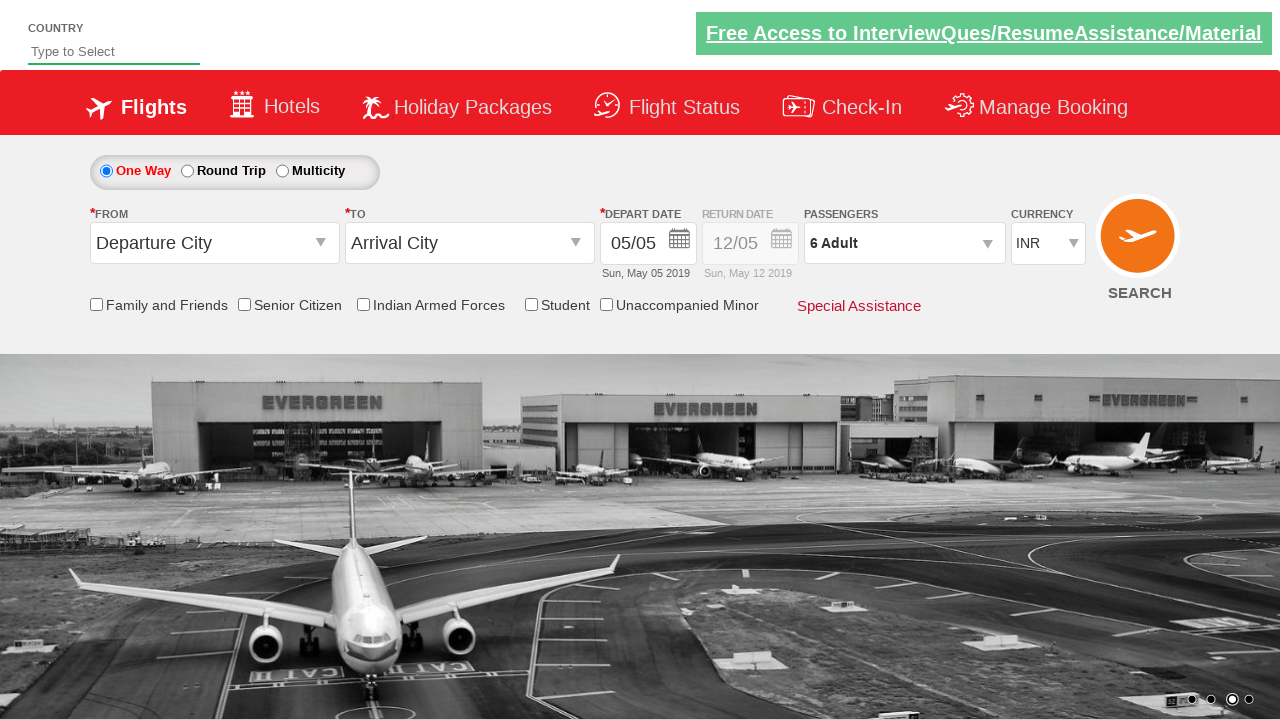

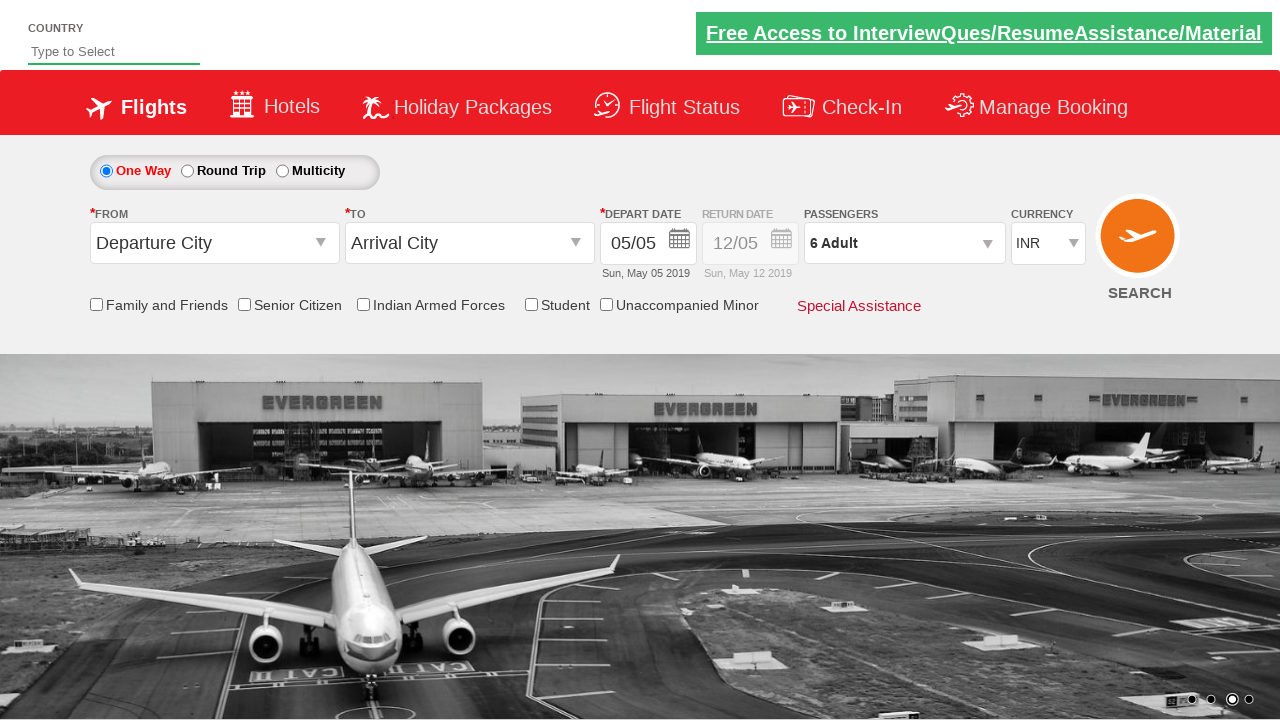